Tests the University of Windsor website search functionality by searching for "uwinsite" and verifying the search results page loads correctly

Starting URL: http://www.uwindsor.ca/

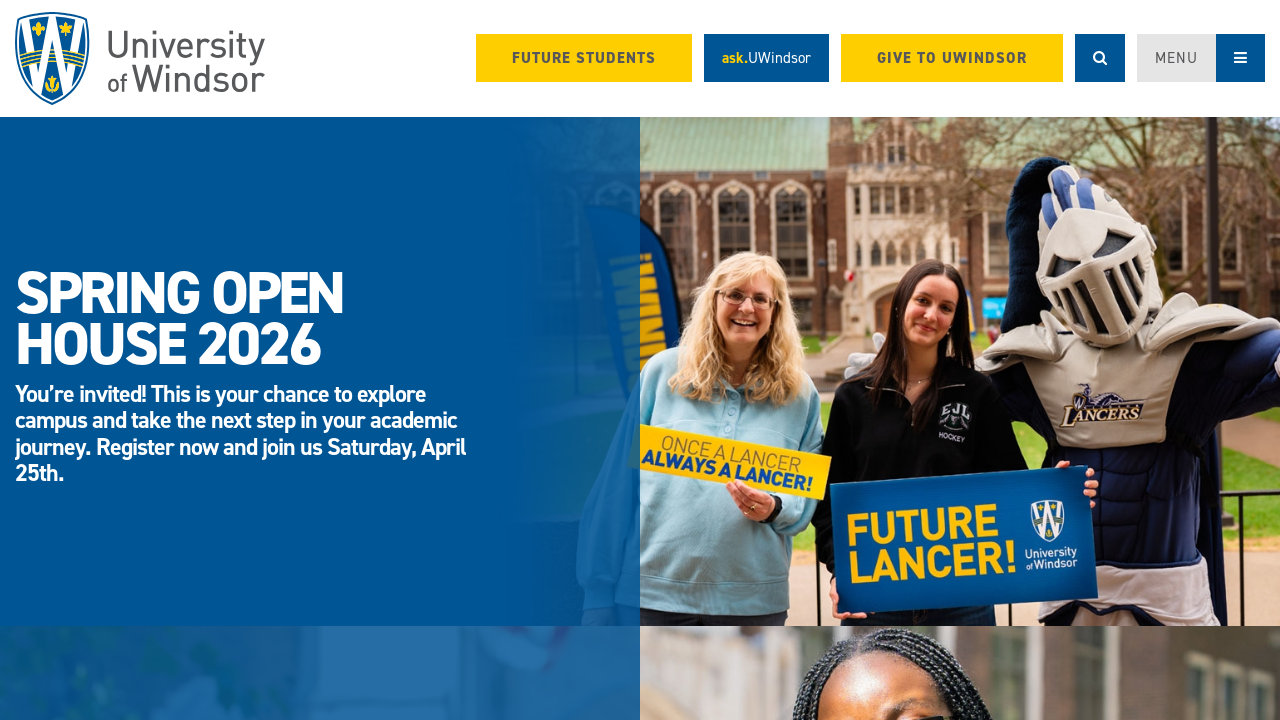

Clicked search button to open search interface at (1100, 58) on .search-button
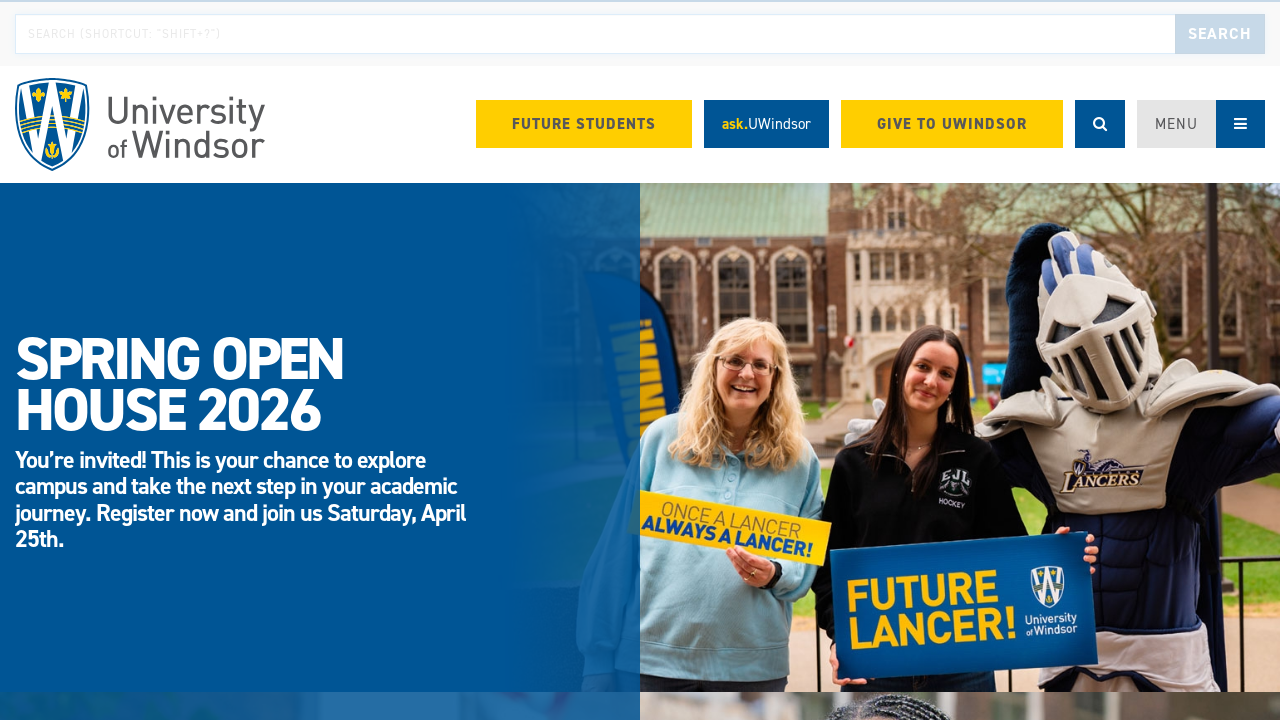

Entered 'uwinsite' in search field on #edit-search-keys
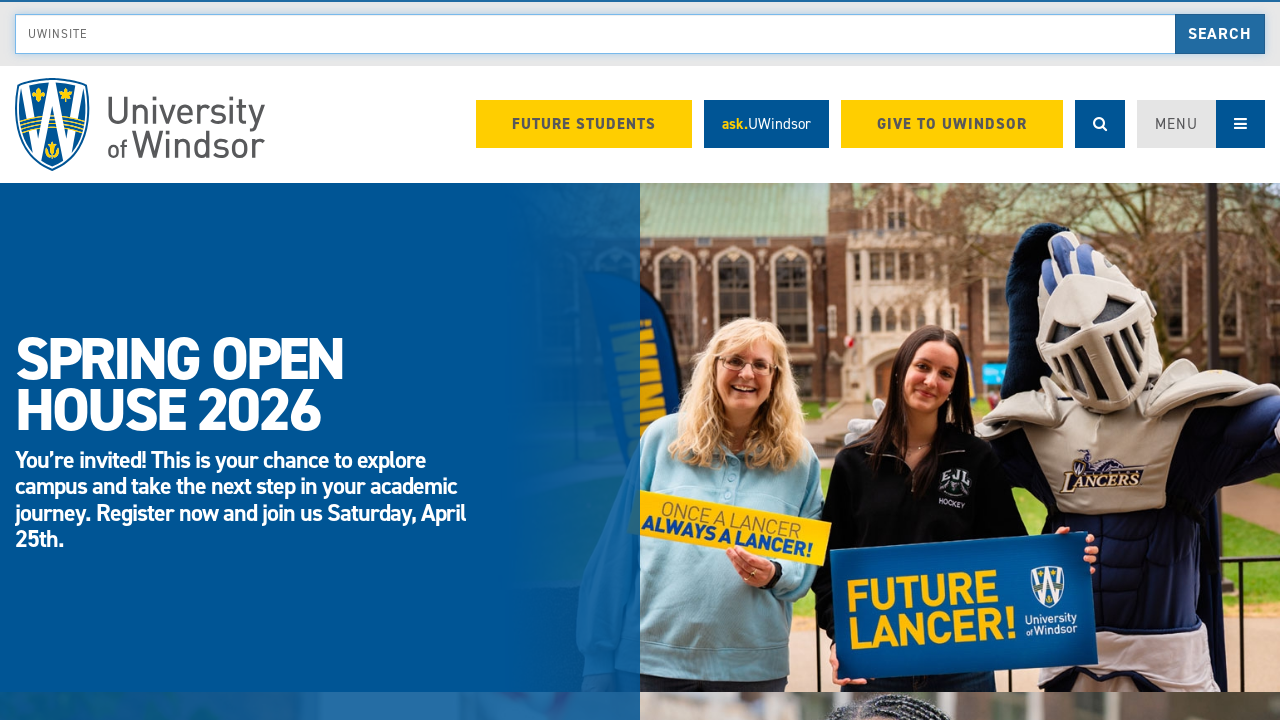

Clicked submit button to search for 'uwinsite' at (1220, 34) on #edit-submit
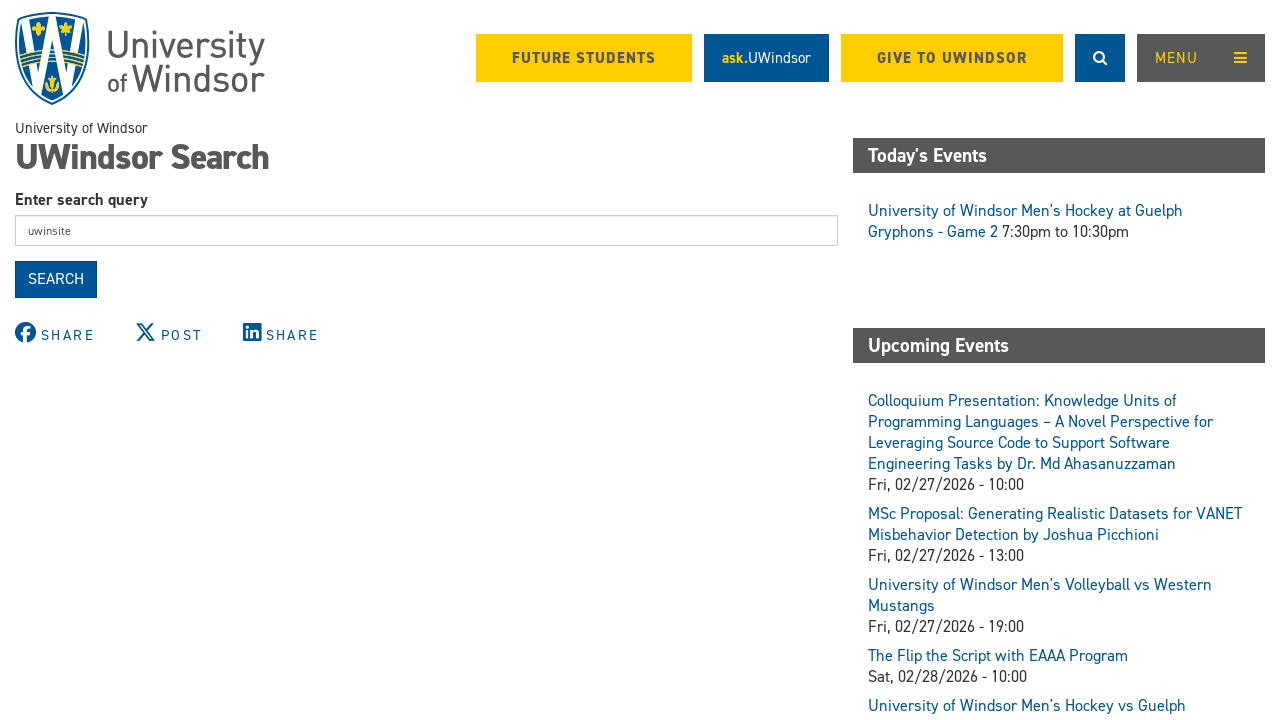

Search results page loaded successfully
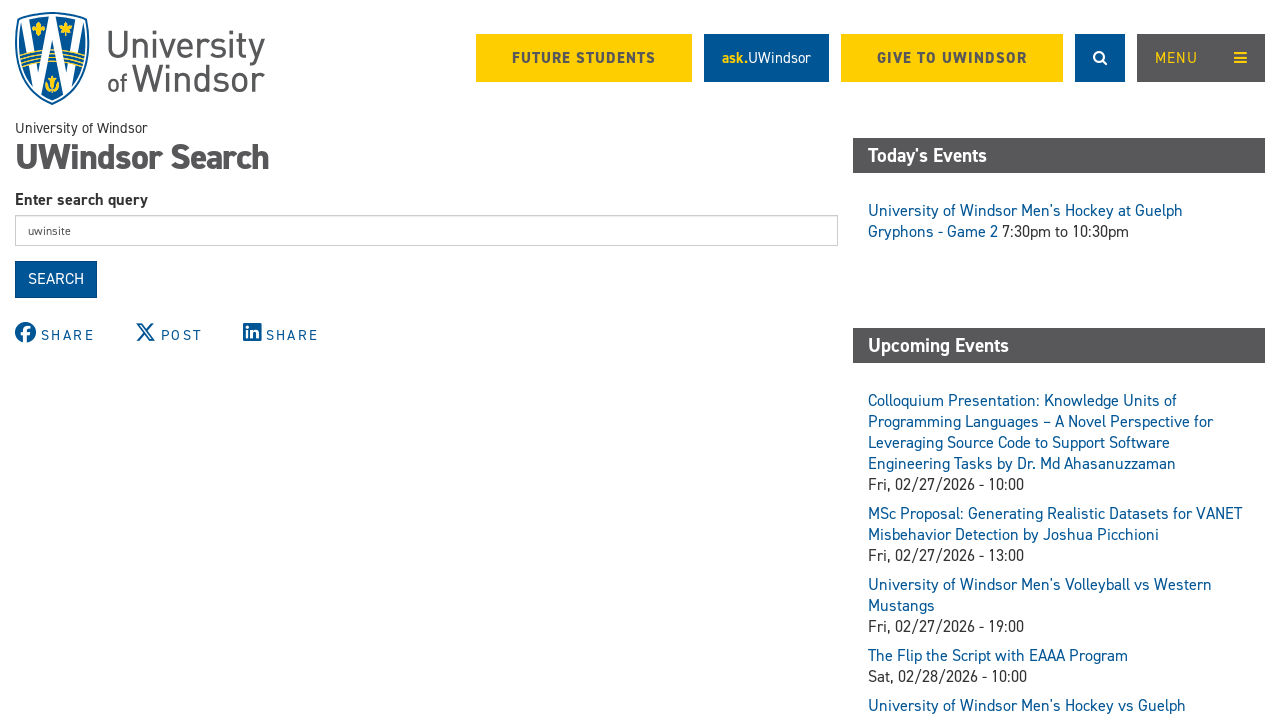

Verified that search results page contains links
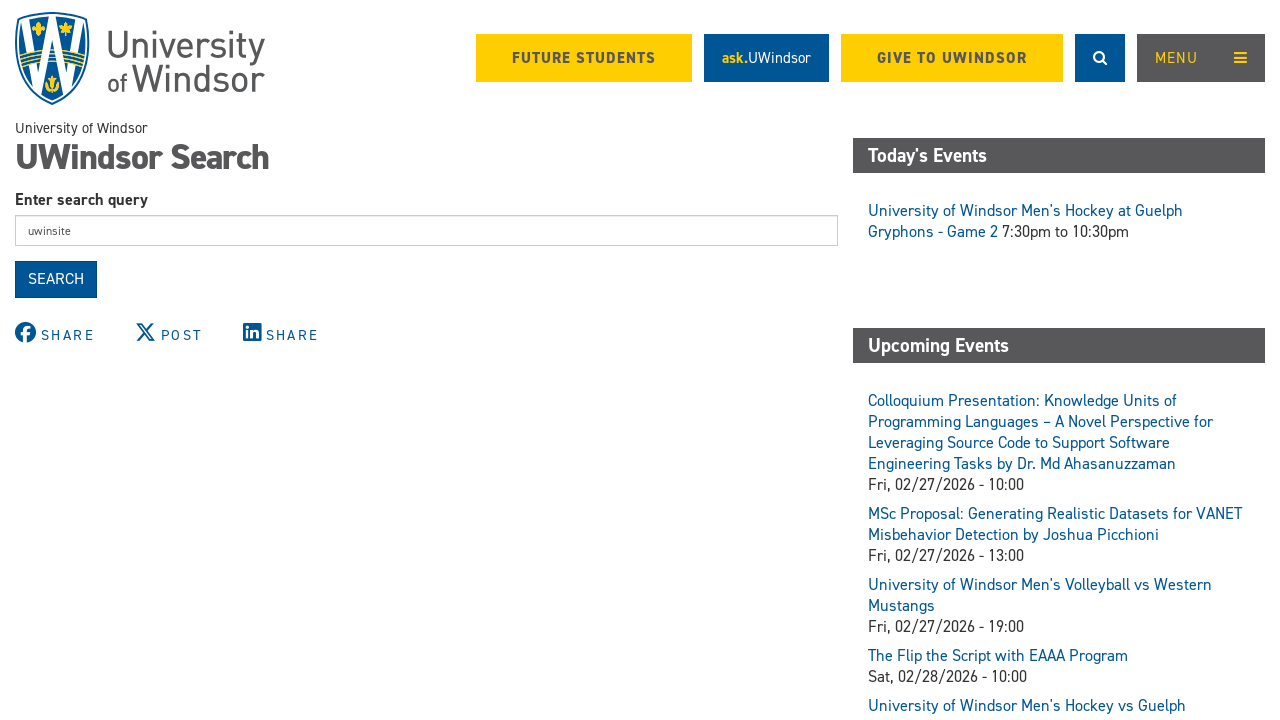

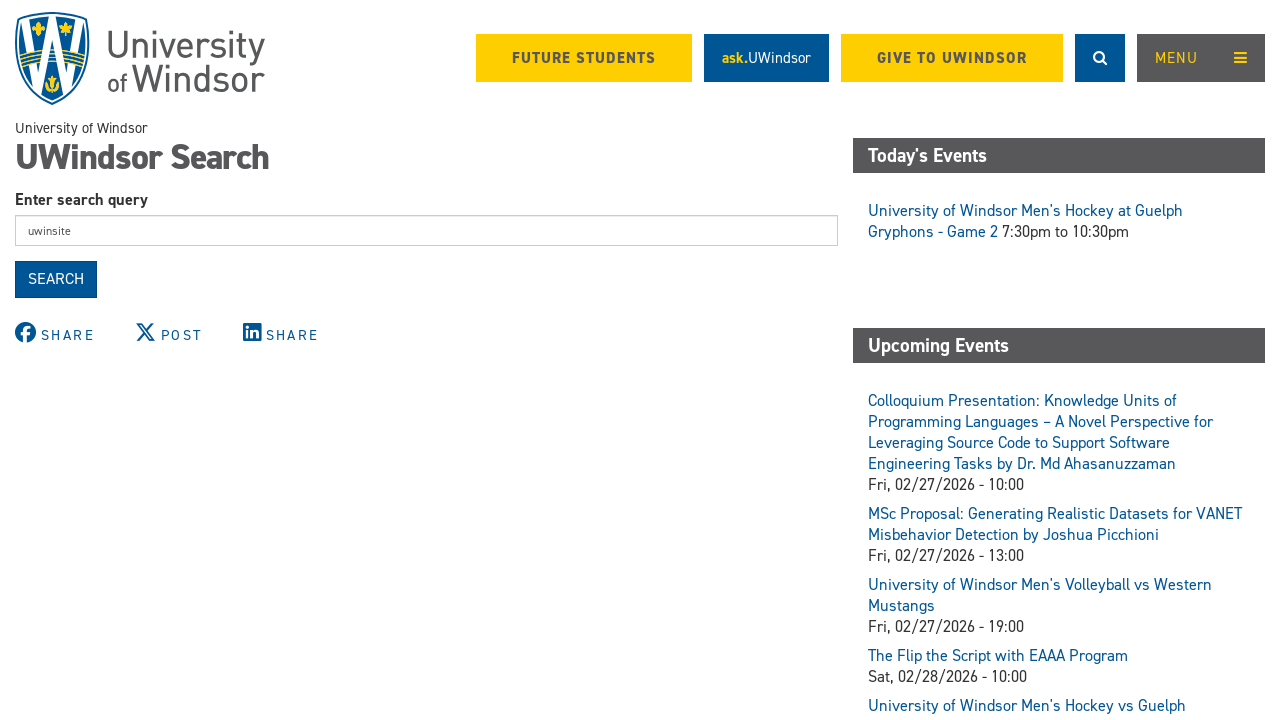